Tests the timed alert functionality on DemoQA by clicking the timer alert button, waiting for the alert to appear after a delay, and accepting it.

Starting URL: https://demoqa.com/alerts

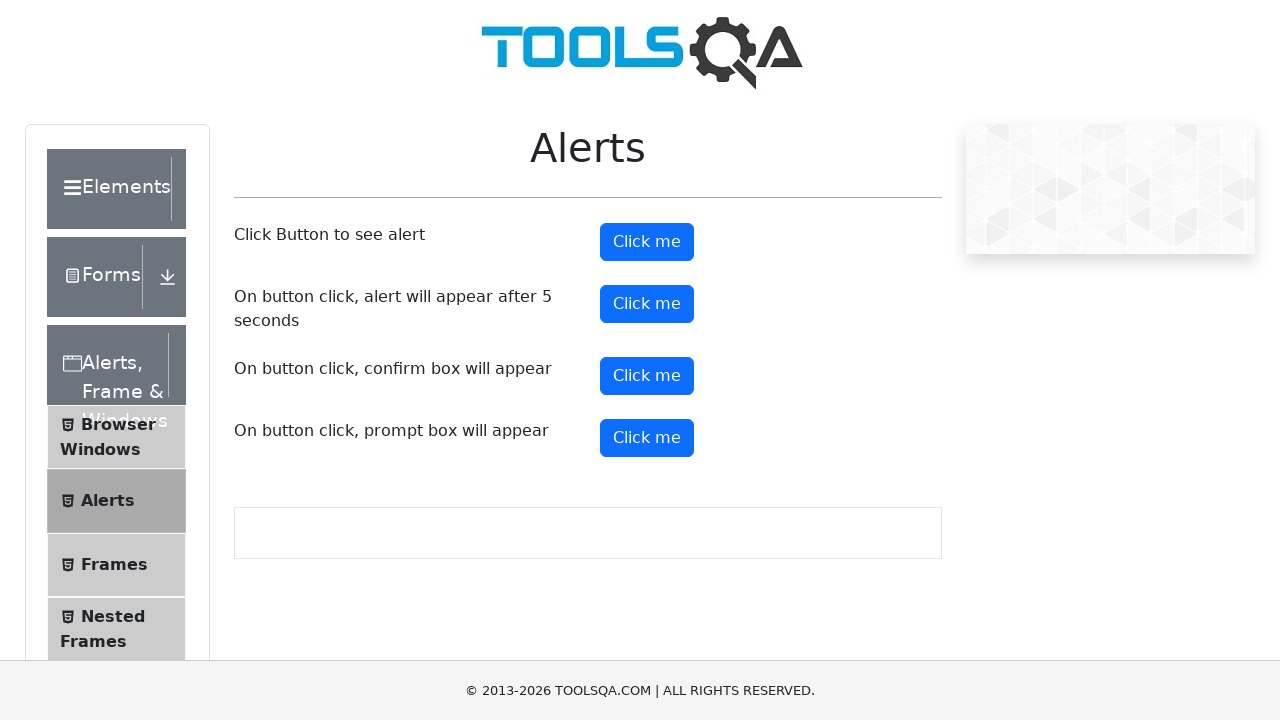

Clicked timer alert button to trigger timed alert at (647, 304) on #timerAlertButton
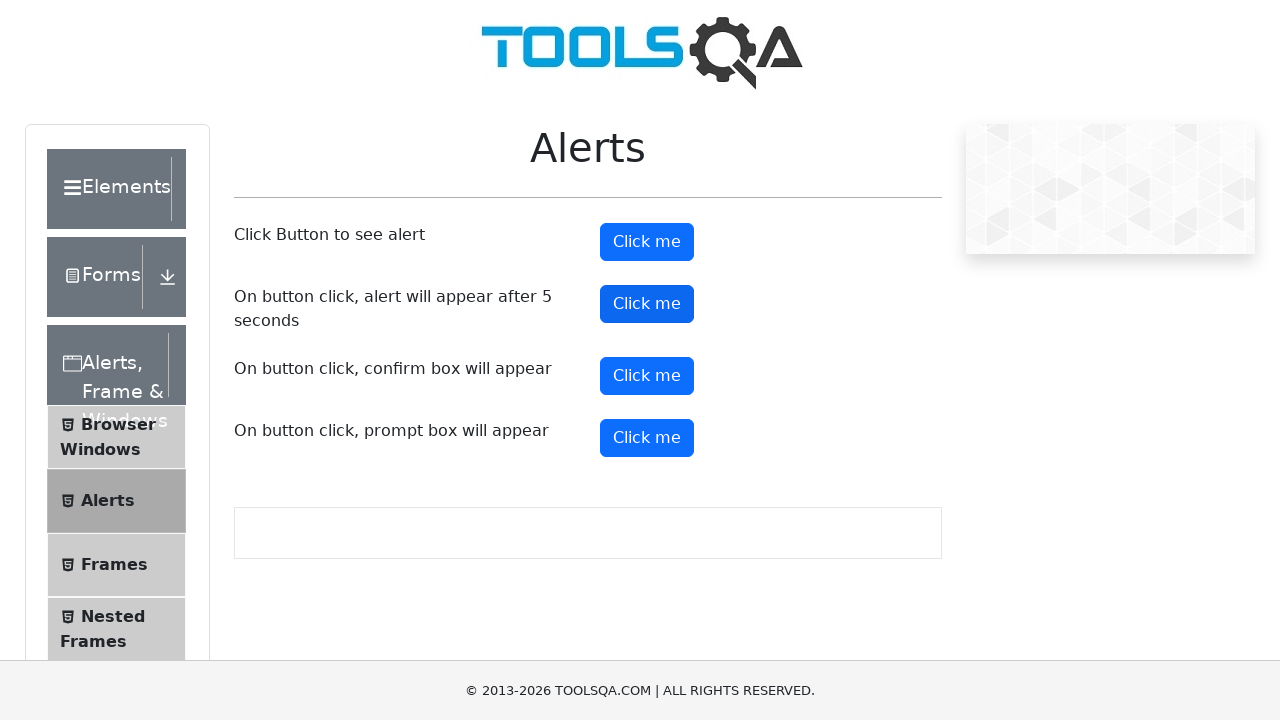

Waited 6 seconds for alert dialog to appear
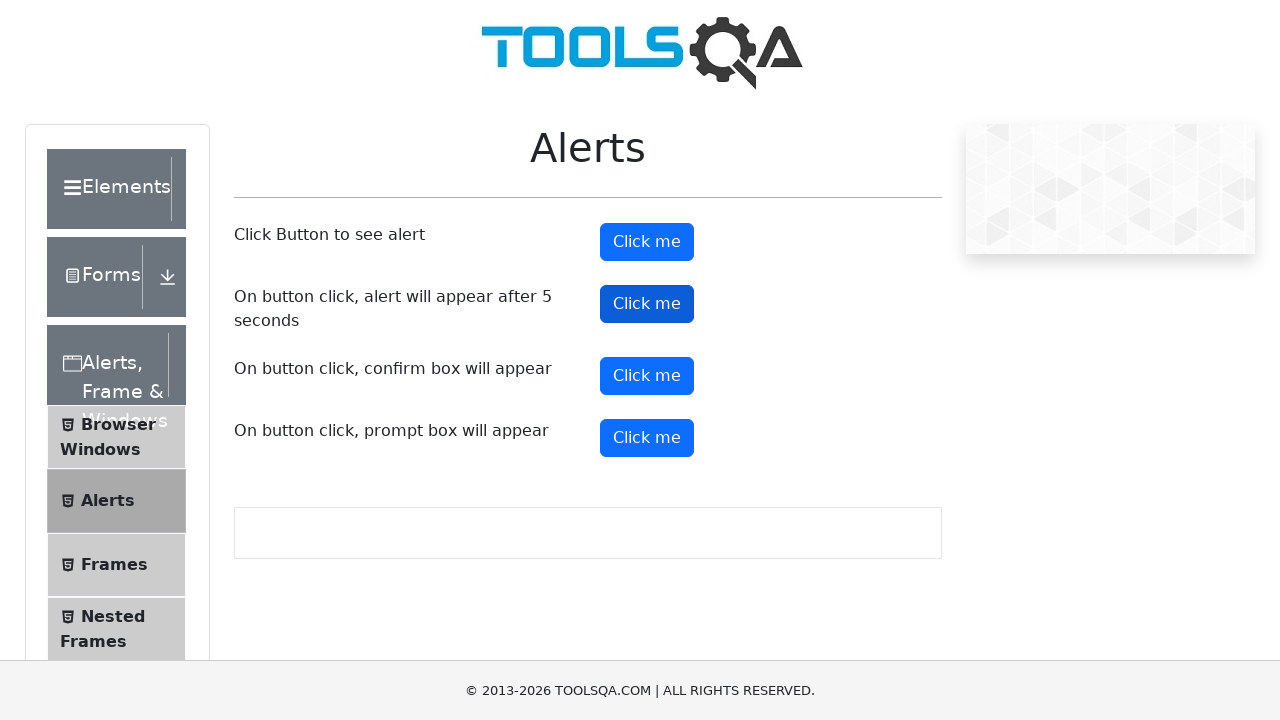

Set up dialog handler to accept alerts
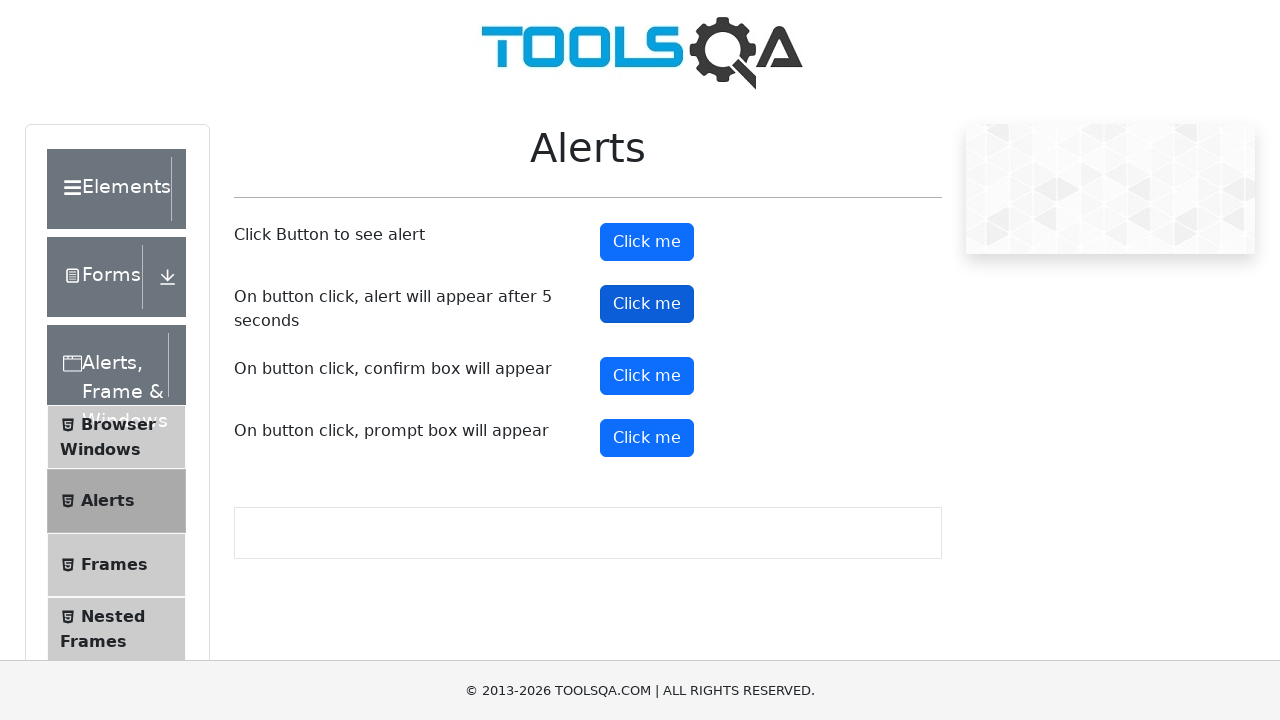

Registered dialog handler function
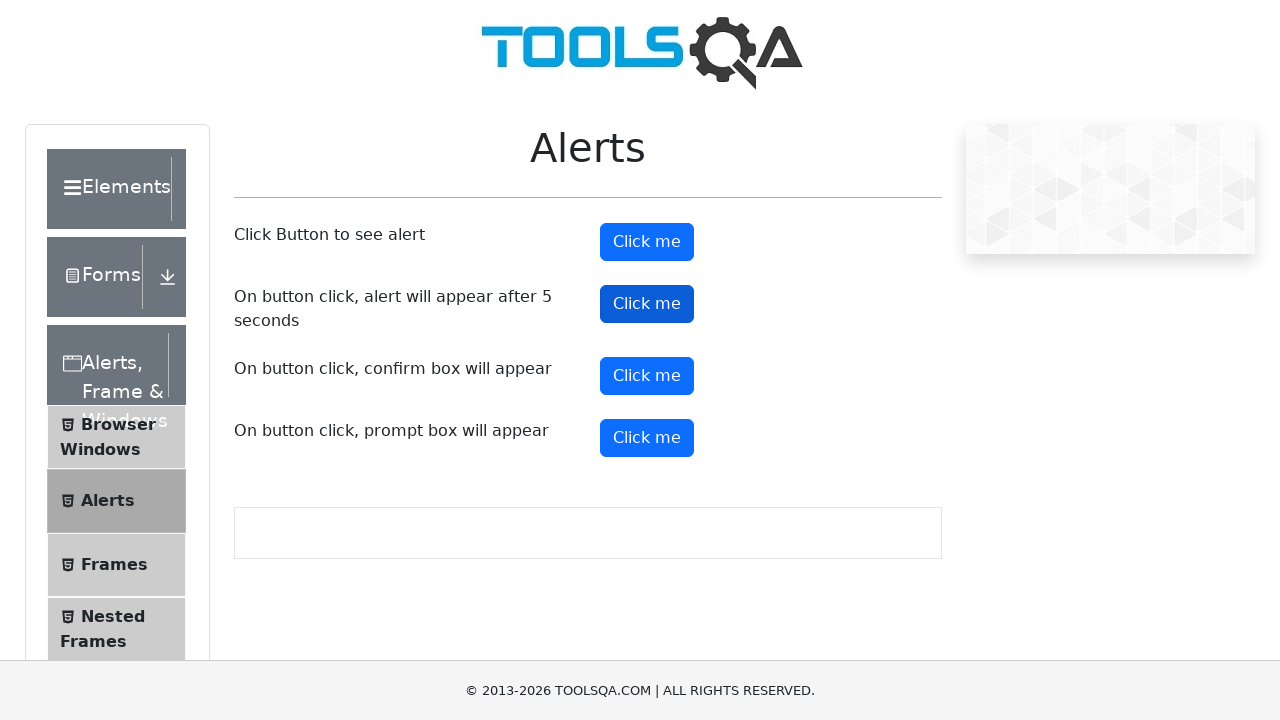

Clicked timer alert button again with proper handler set up at (647, 304) on #timerAlertButton
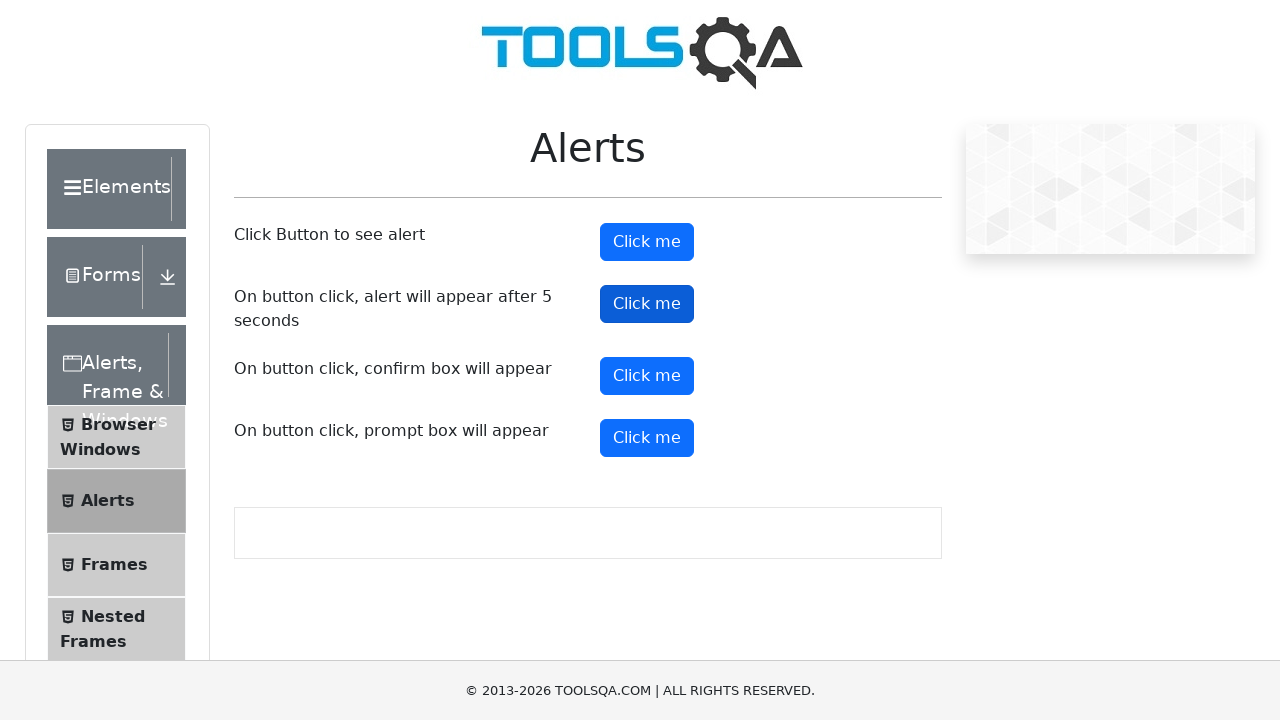

Waited 6 seconds for timed alert to appear and be handled
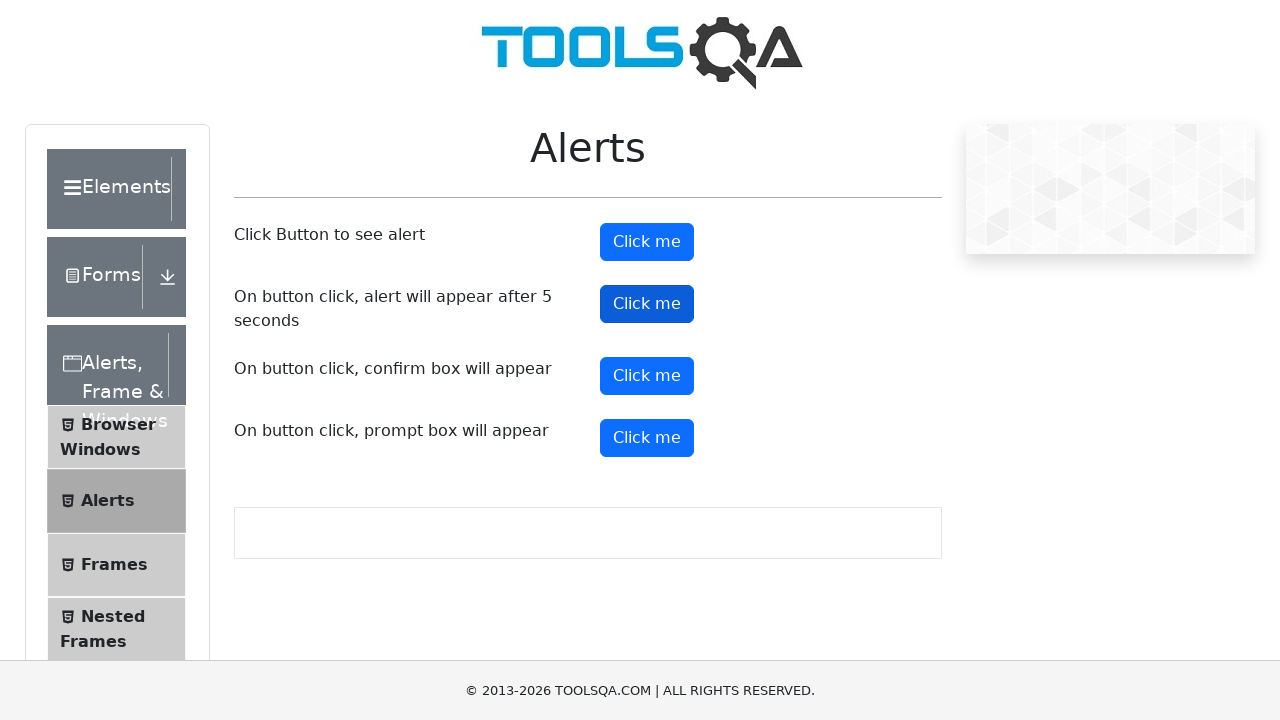

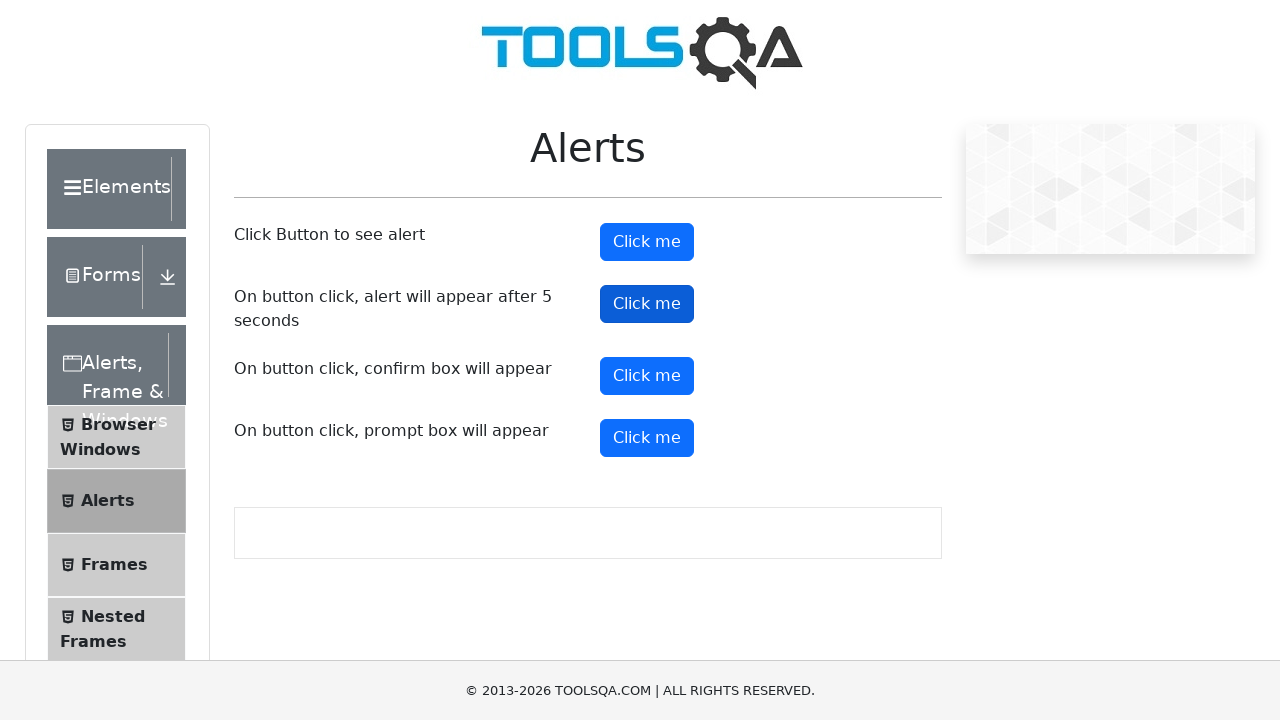